Tests checkbox interaction by clicking multiple checkboxes in sequence, including toggling one checkbox off

Starting URL: https://formy-project.herokuapp.com/checkbox

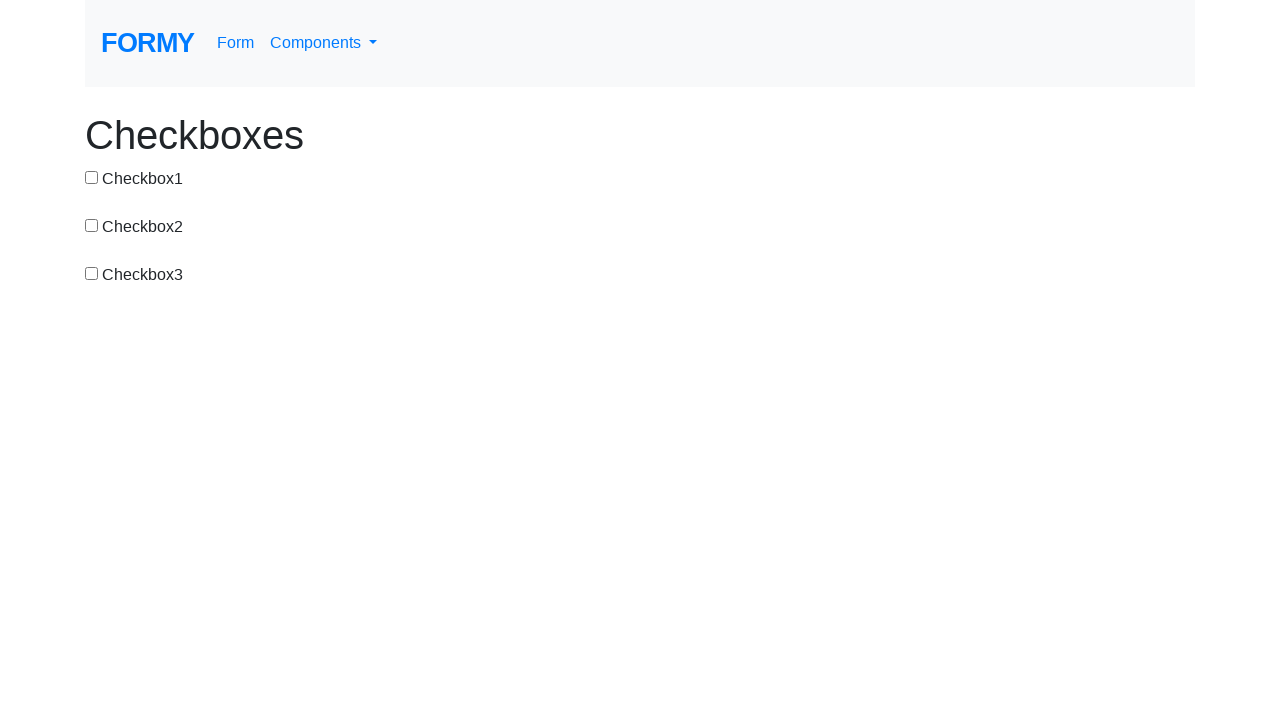

Clicked first checkbox to enable it at (92, 177) on #checkbox-1
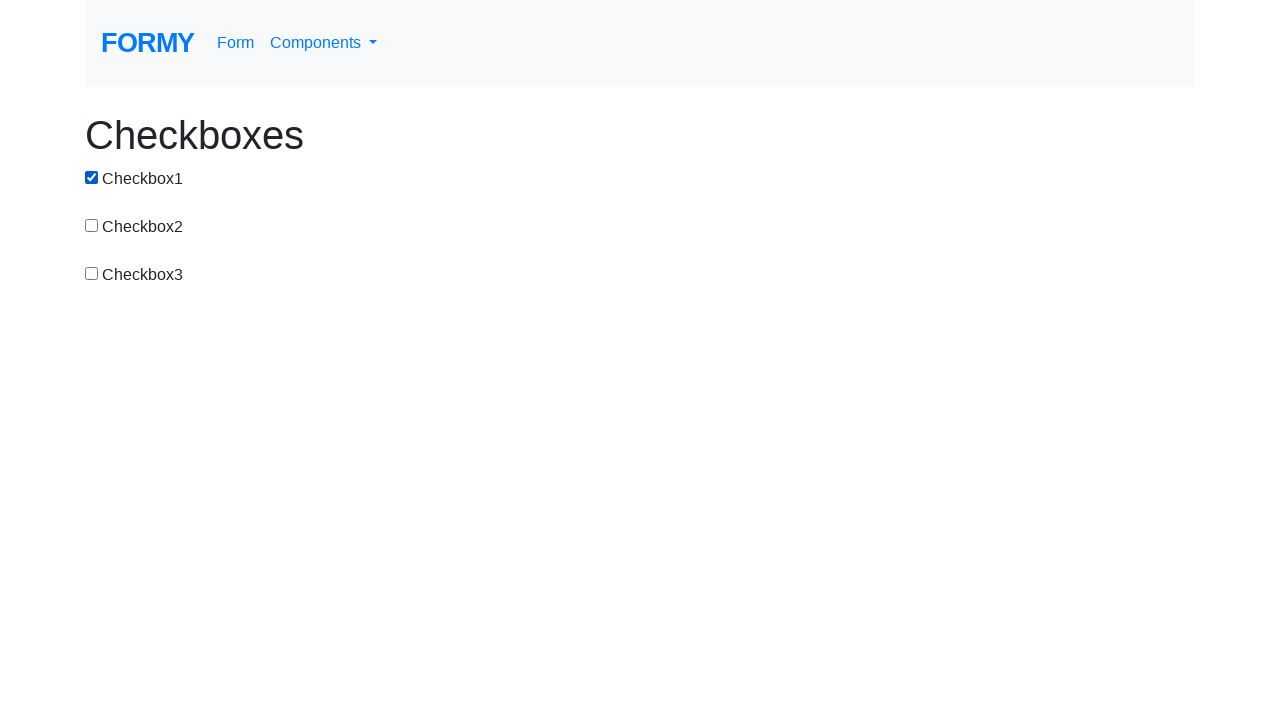

Clicked second checkbox to enable it at (92, 225) on #checkbox-2
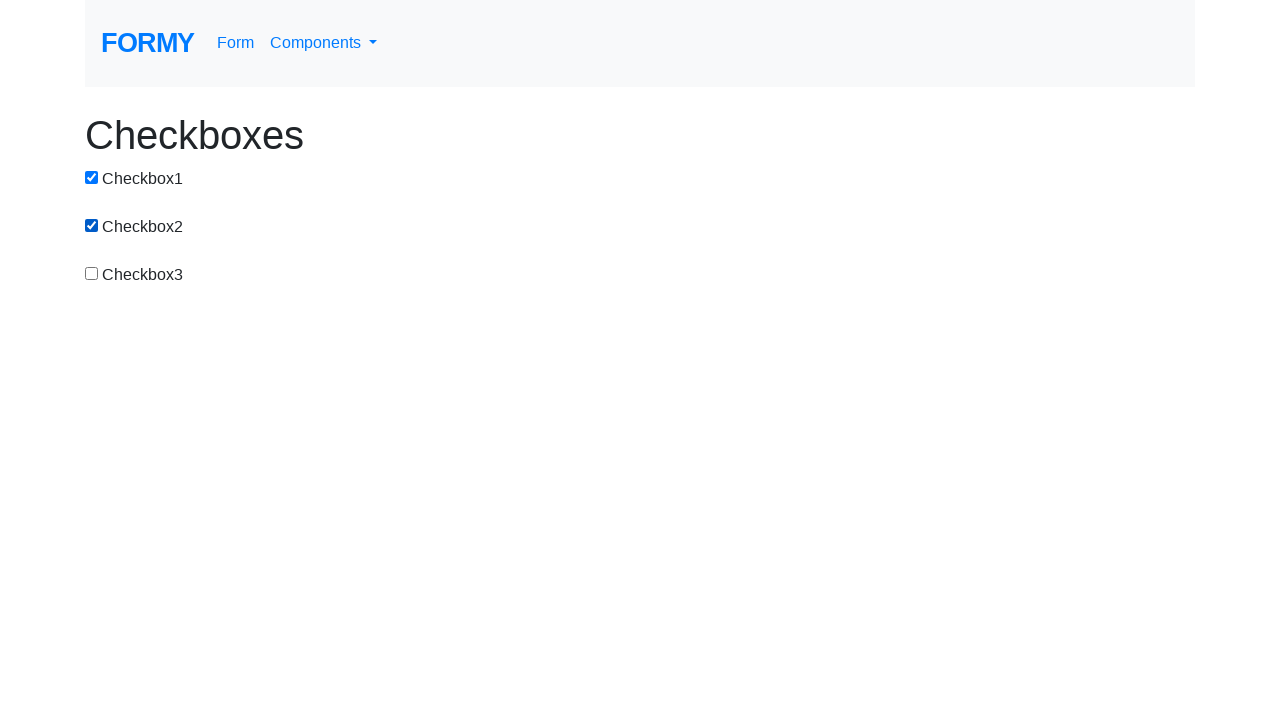

Clicked third checkbox to enable it at (92, 273) on #checkbox-3
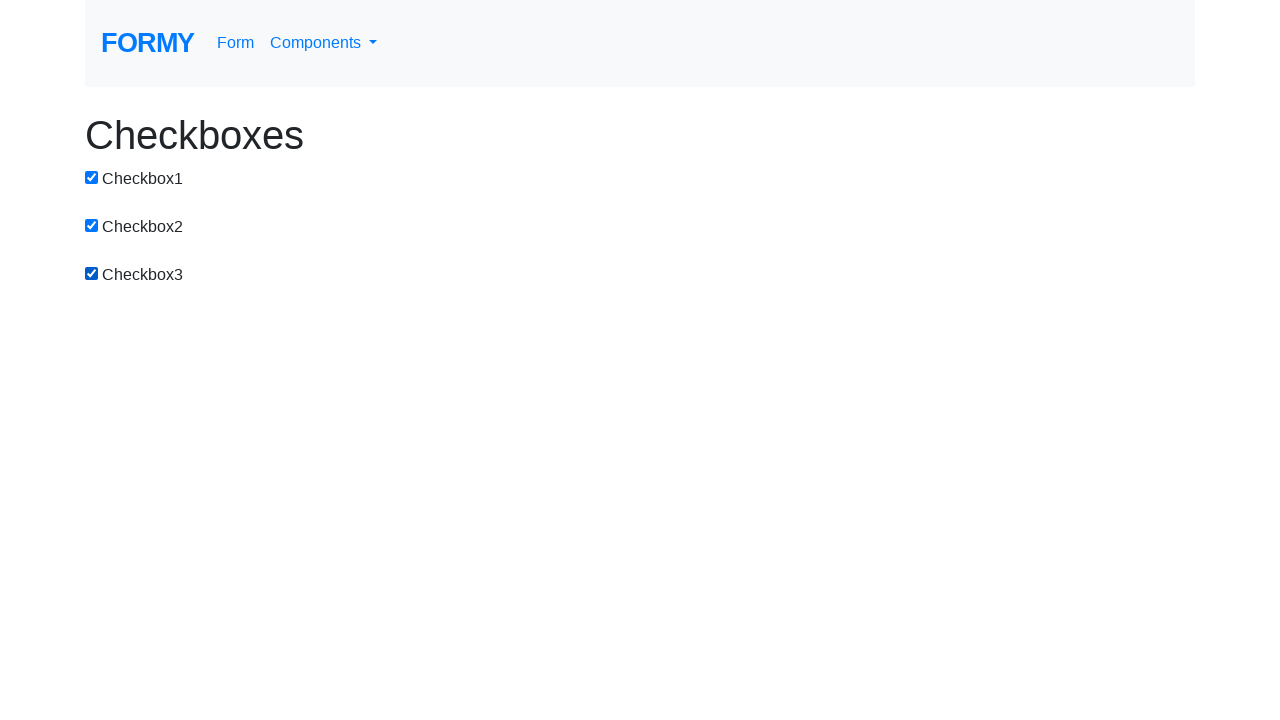

Clicked first checkbox again to toggle it off at (92, 177) on #checkbox-1
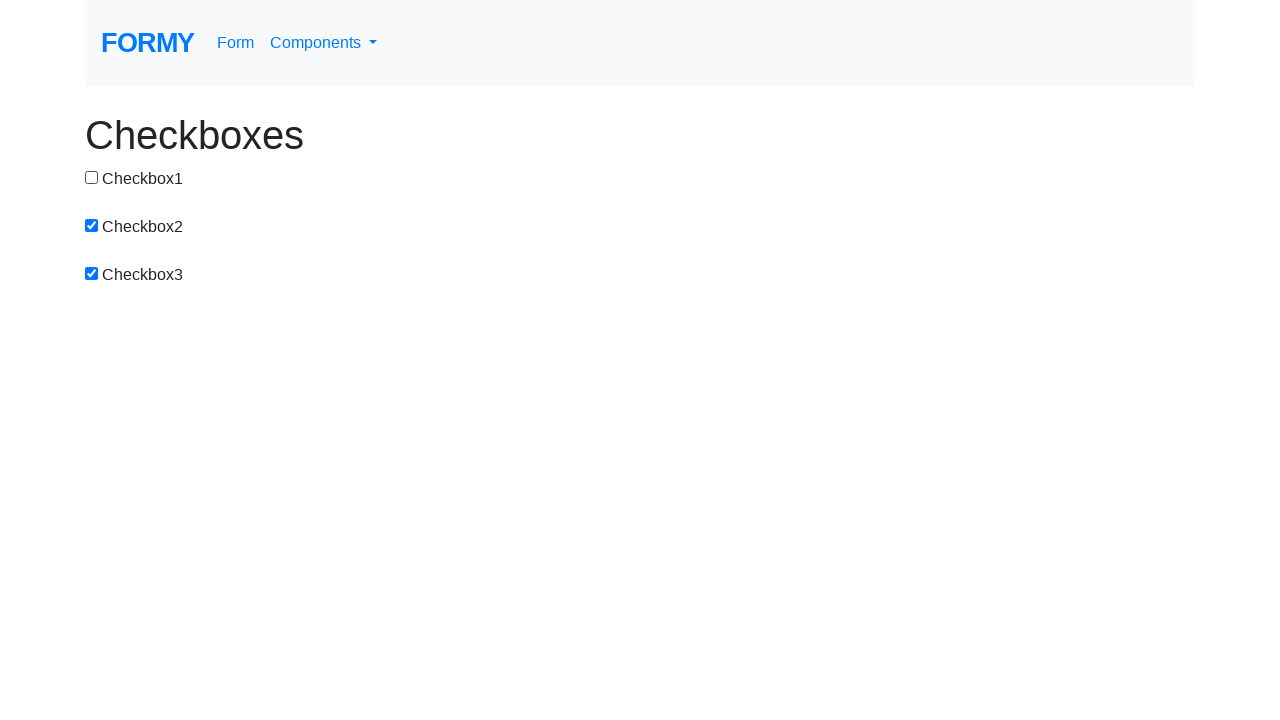

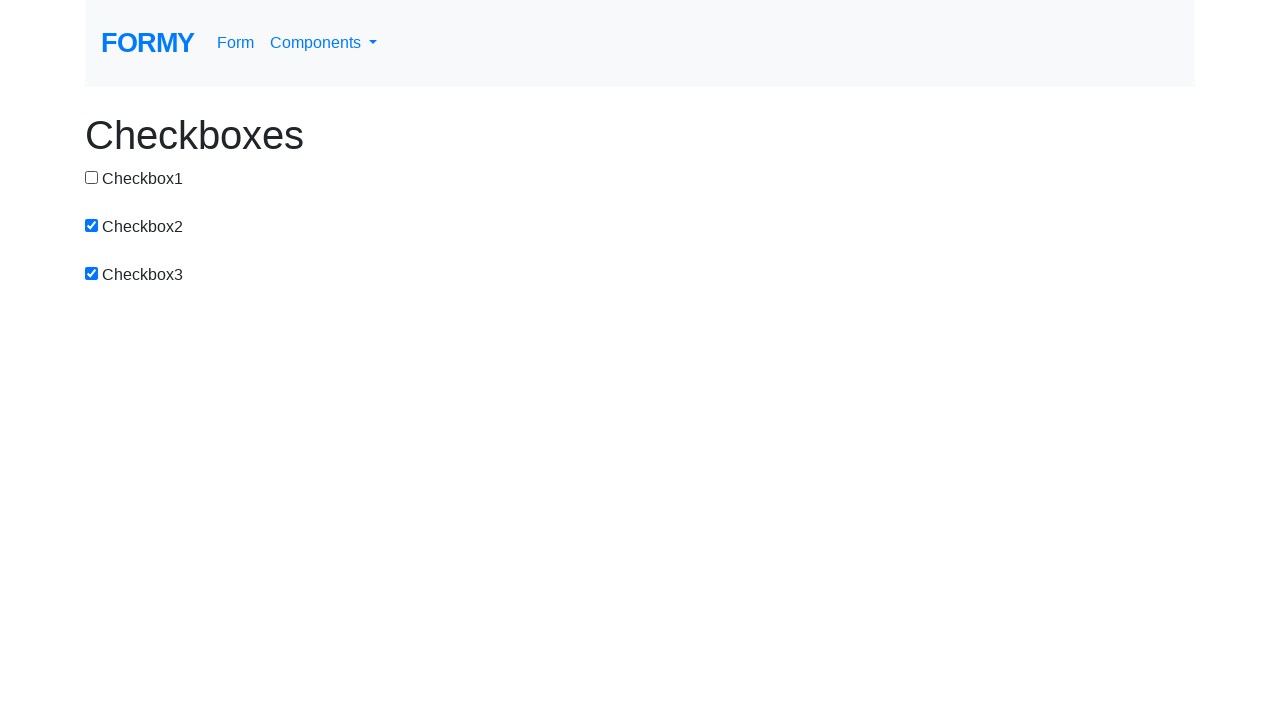